Tests JavaScript alert handling by entering a name, triggering an alert, accepting it, then triggering another alert and dismissing it

Starting URL: https://rahulshettyacademy.com/AutomationPractice/

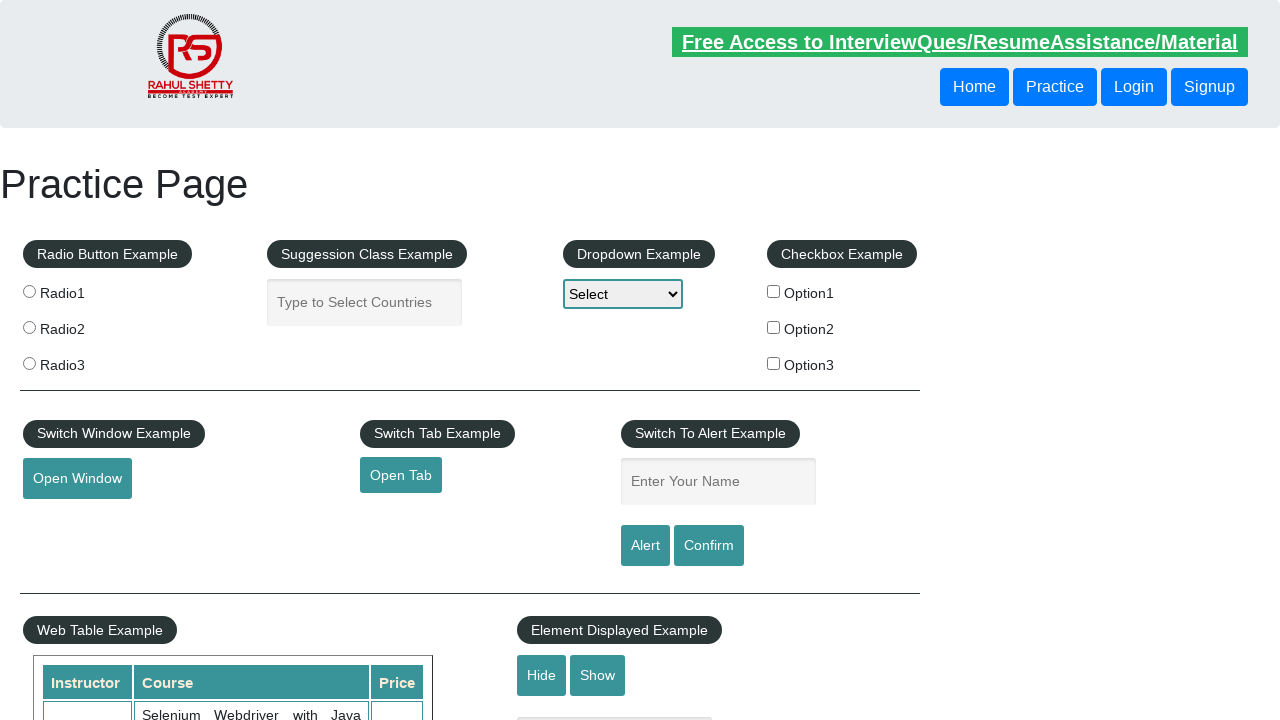

Filled name input field with 'vijy' on #name
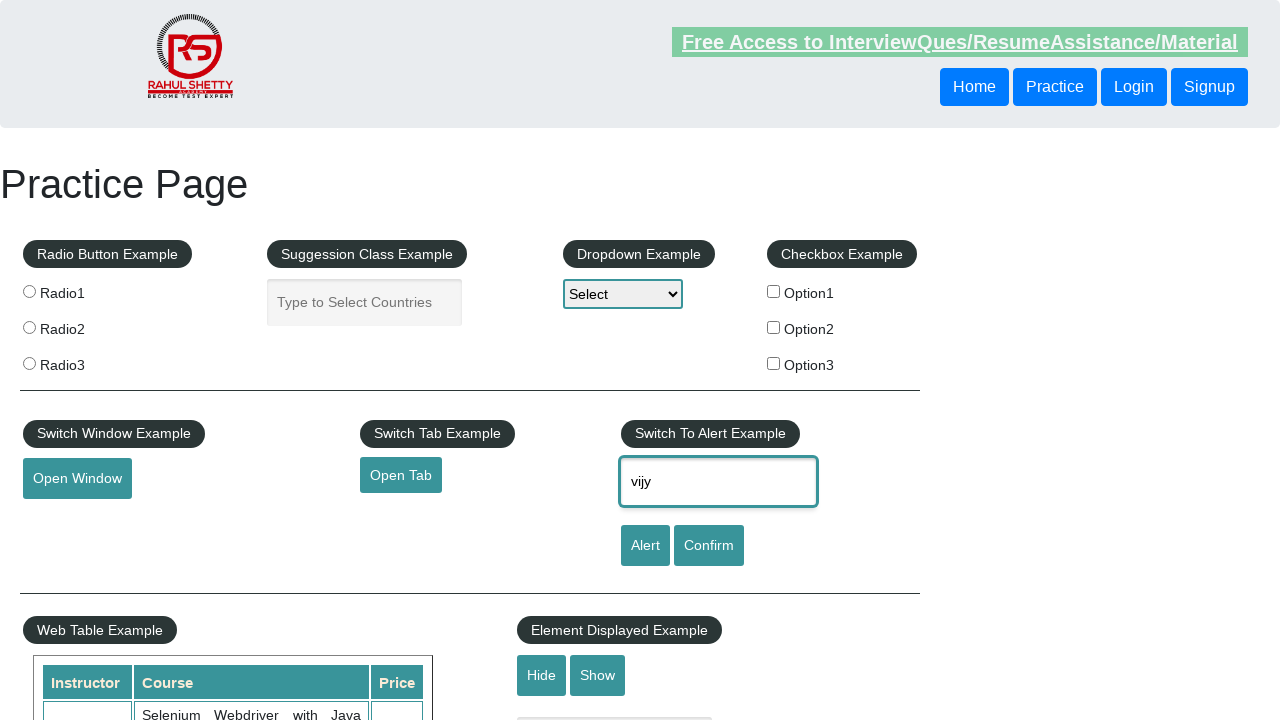

Clicked alert button to trigger first alert at (645, 546) on #alertbtn
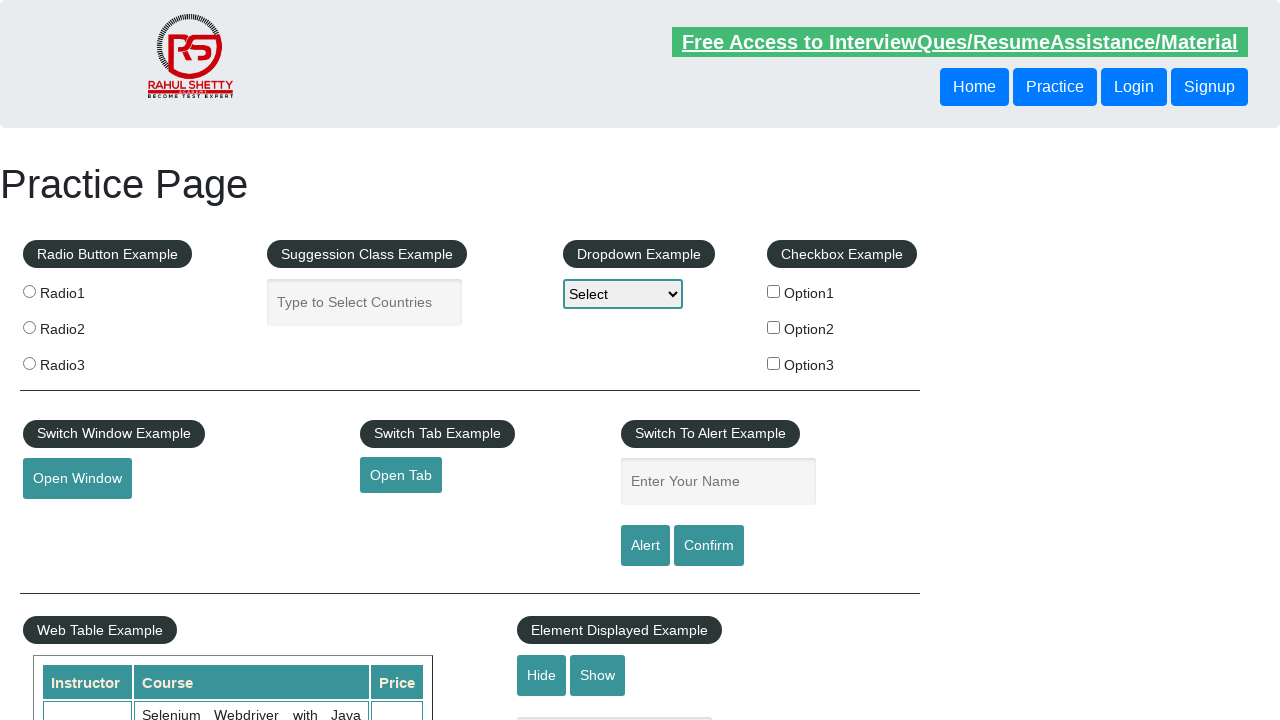

Set up dialog handler to accept alerts
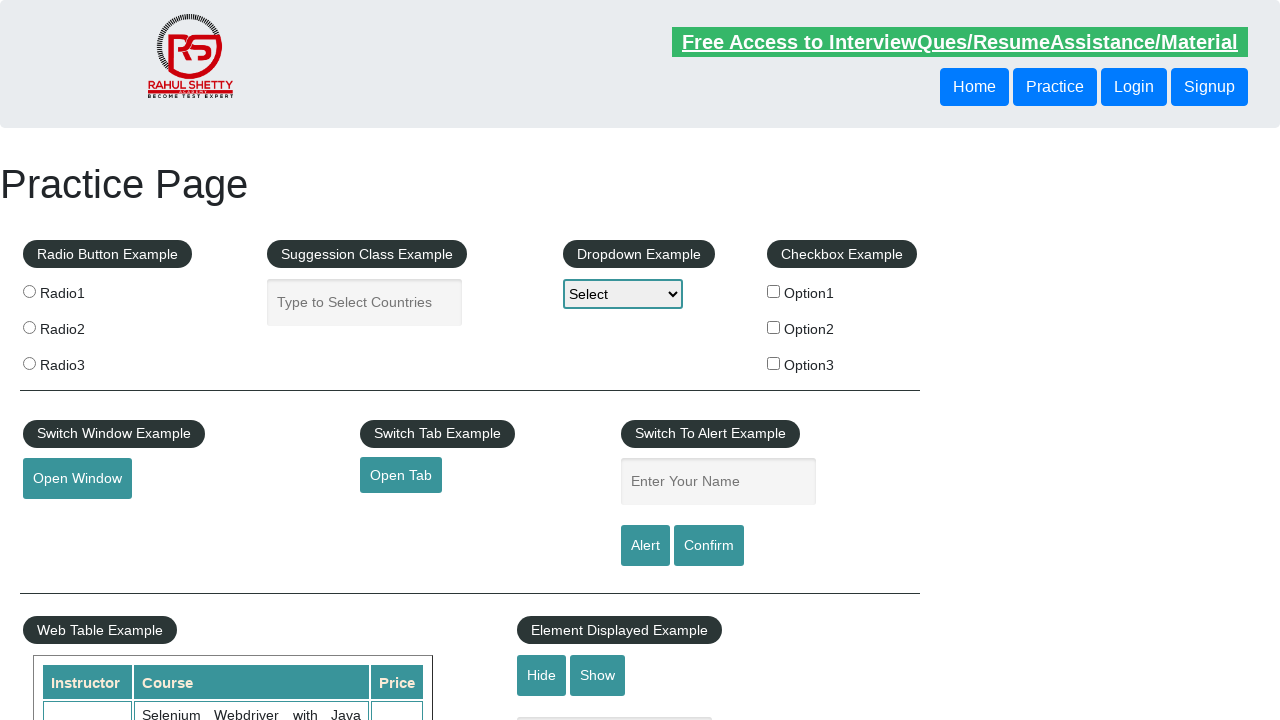

Clicked alert button and accepted the alert at (645, 546) on #alertbtn
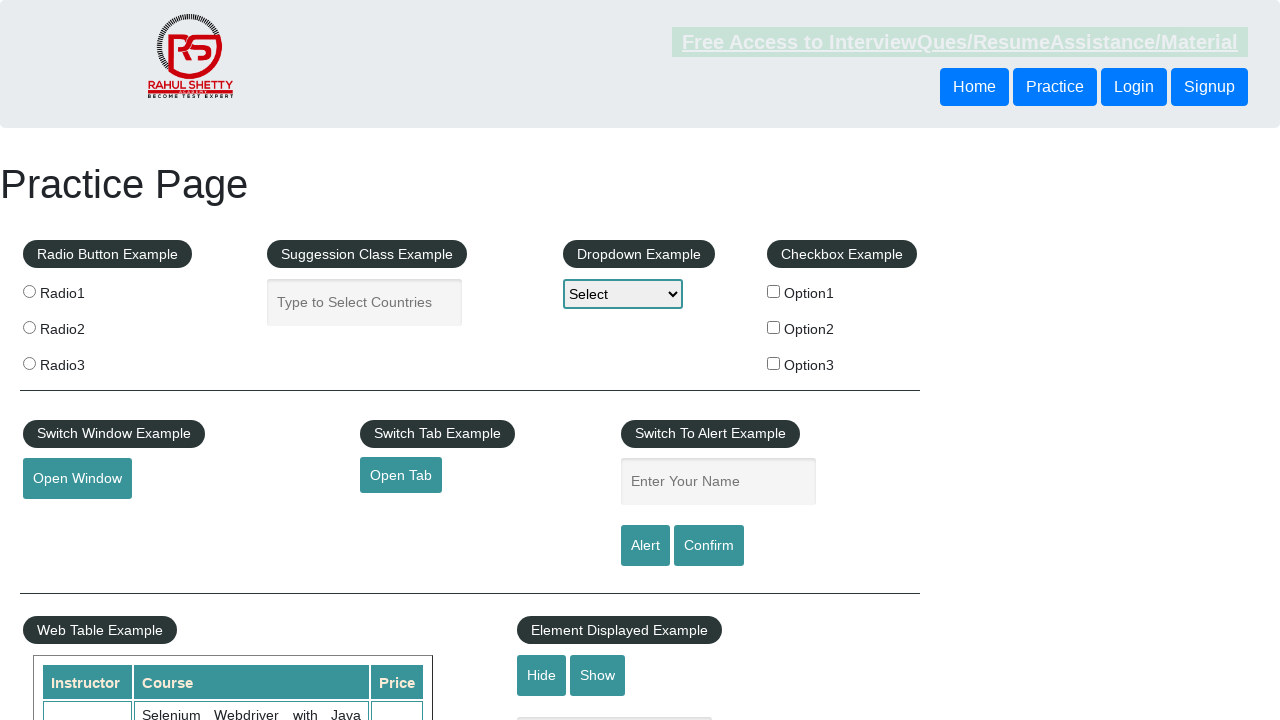

Set up dialog handler to dismiss alerts
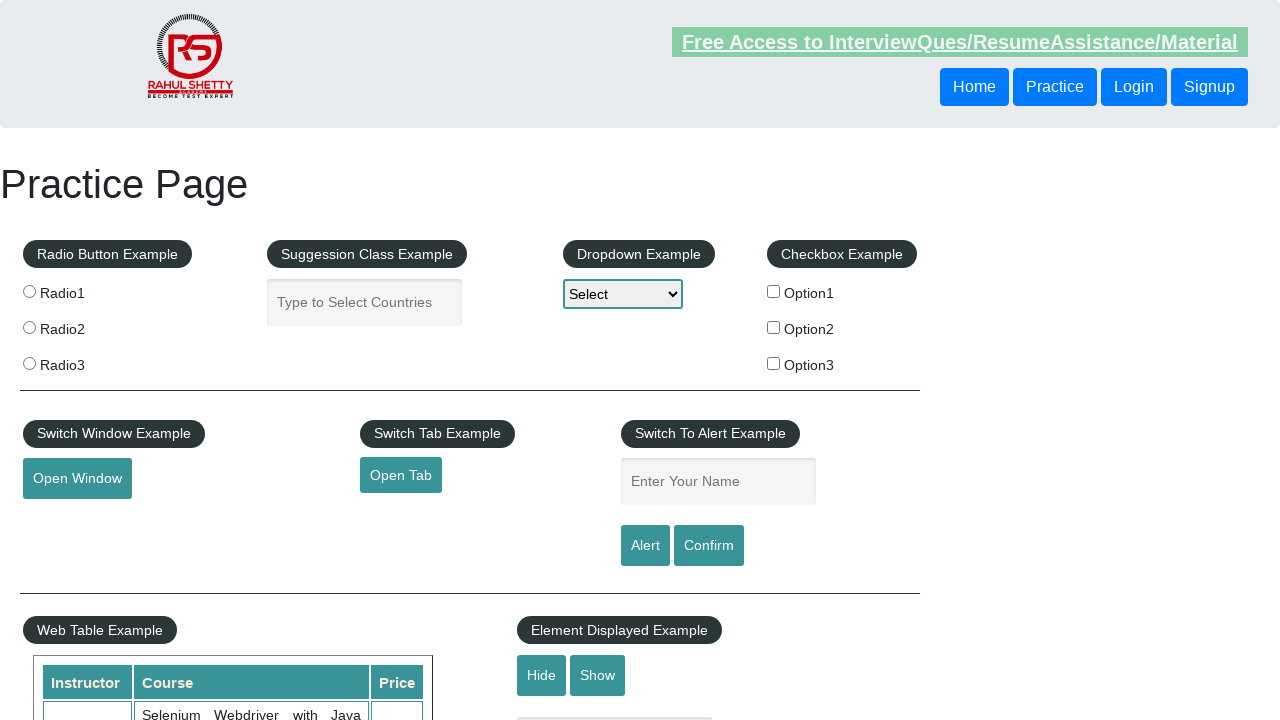

Clicked alert button and dismissed the alert at (645, 546) on #alertbtn
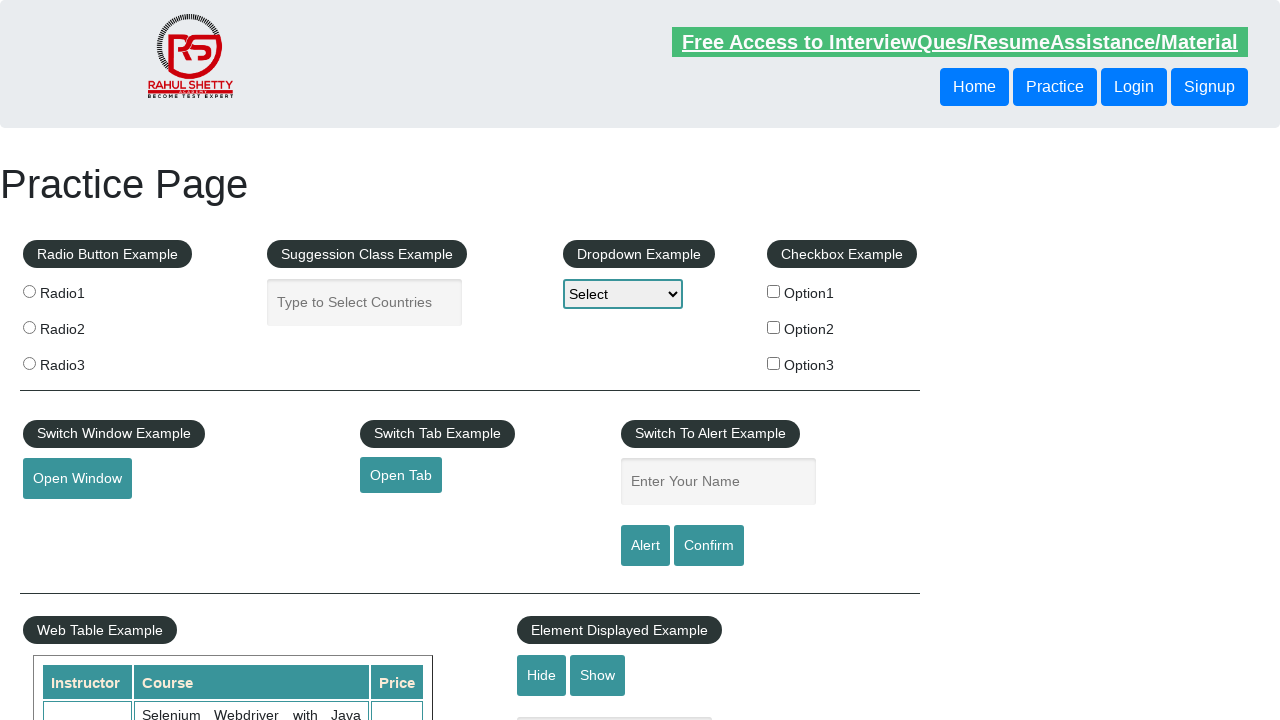

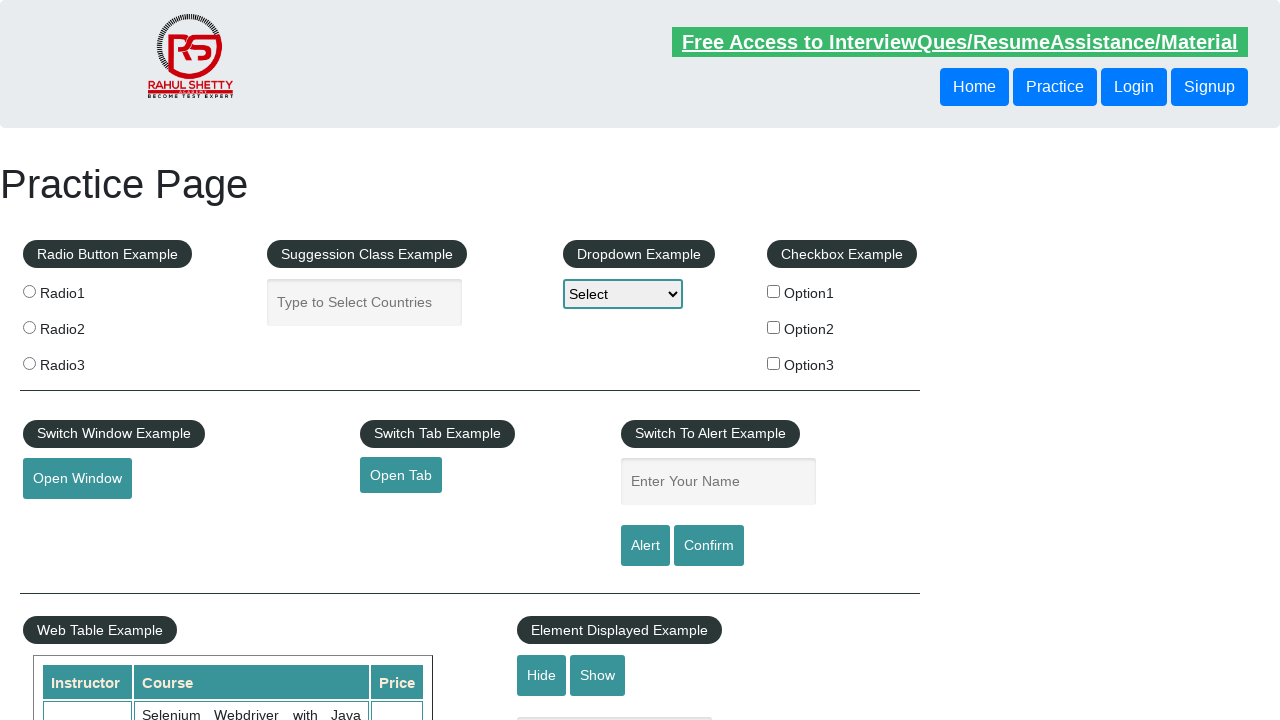